Tests navigation on the-internet.herokuapp.com by clicking on JavaScript onload link, navigating back, then clicking on Form Authentication link

Starting URL: https://the-internet.herokuapp.com/

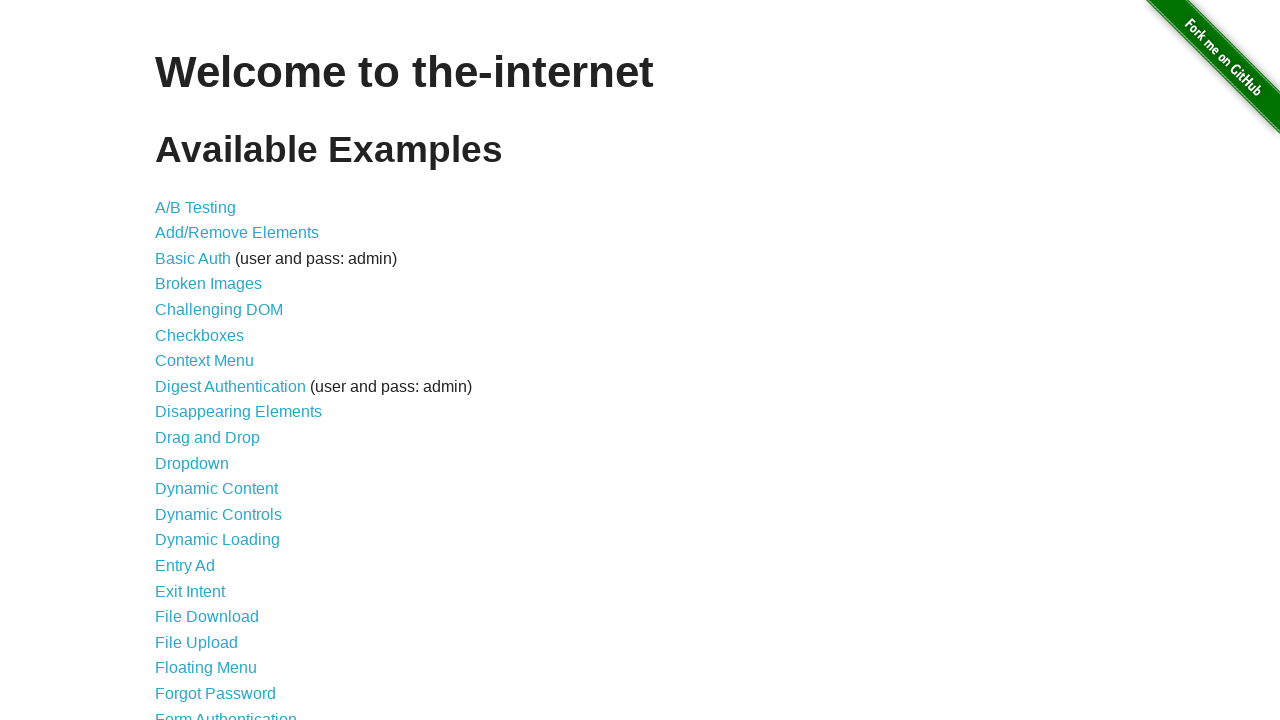

Clicked on JavaScript onload link at (259, 360) on text=JavaScript onload
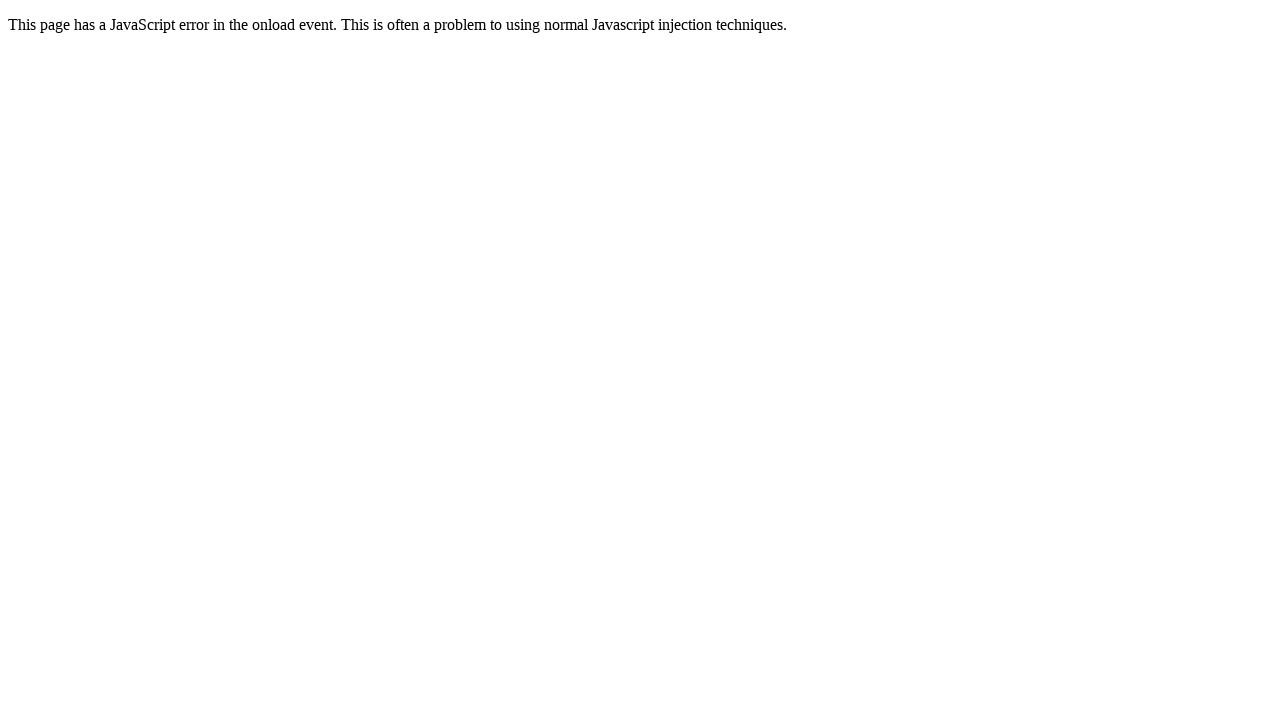

Waited 2 seconds for page to load
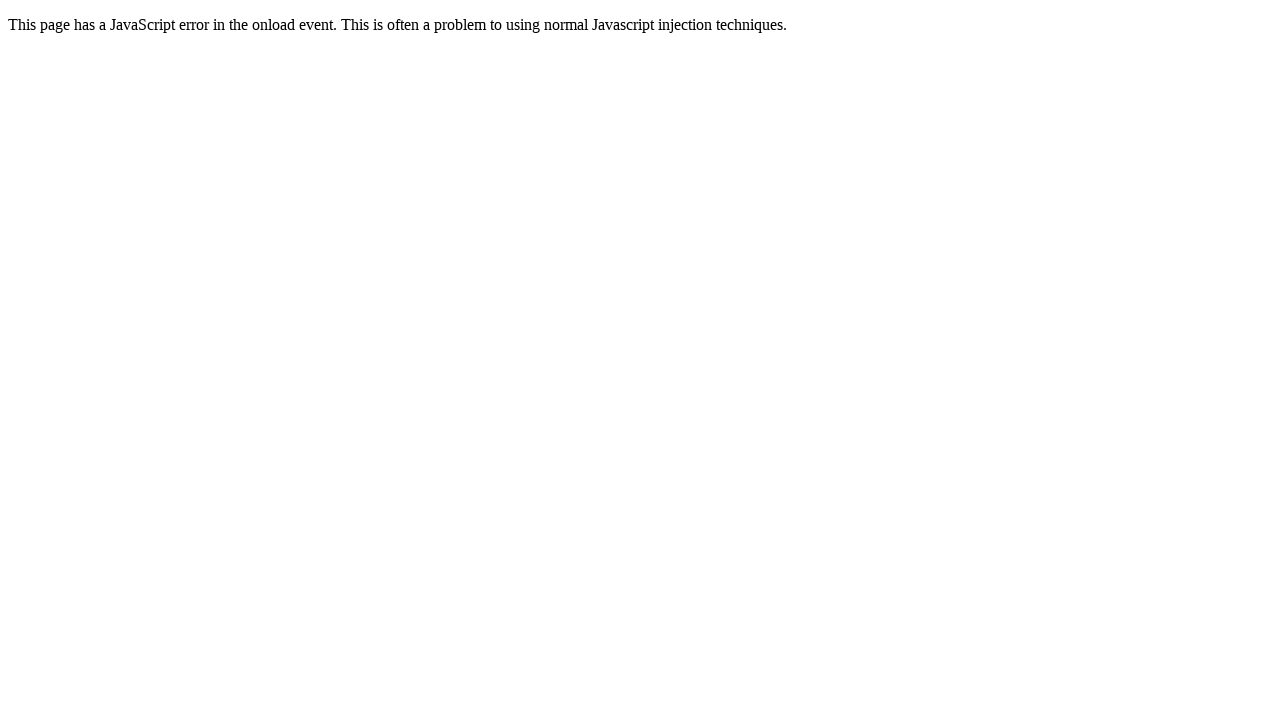

Navigated back to previous page
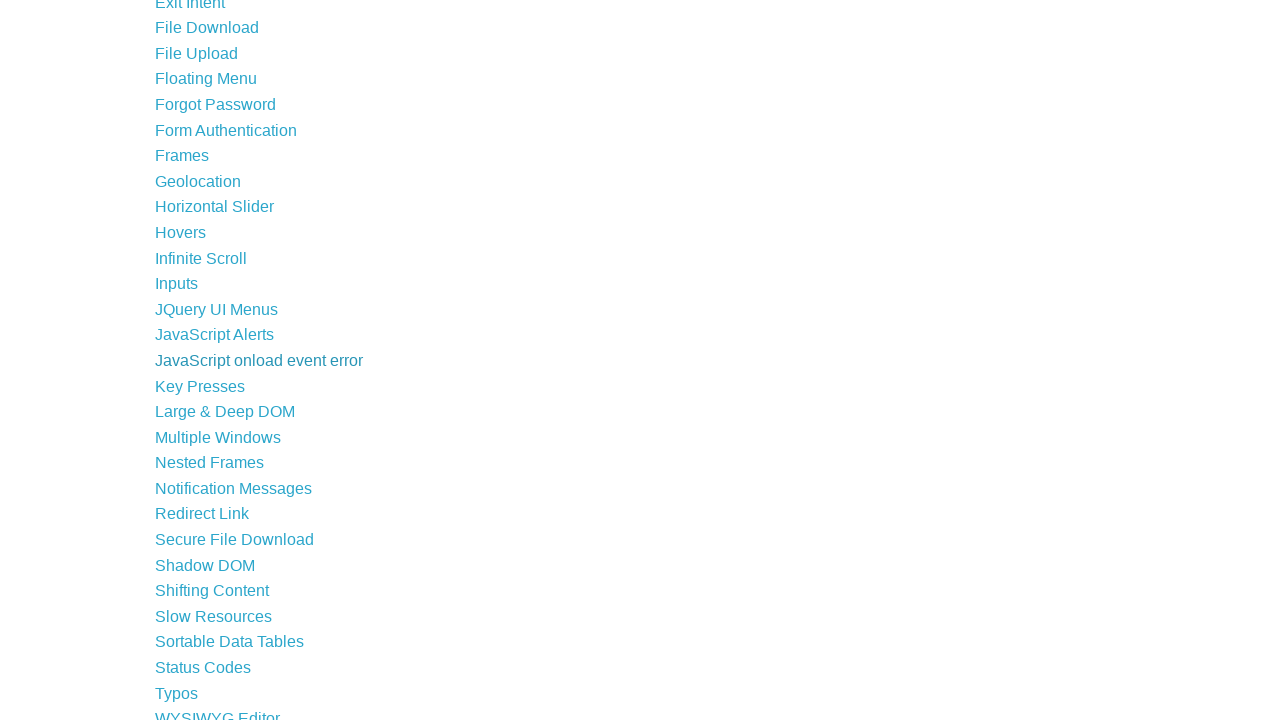

Clicked on Form Authentication link at (226, 130) on text=Form Authentication
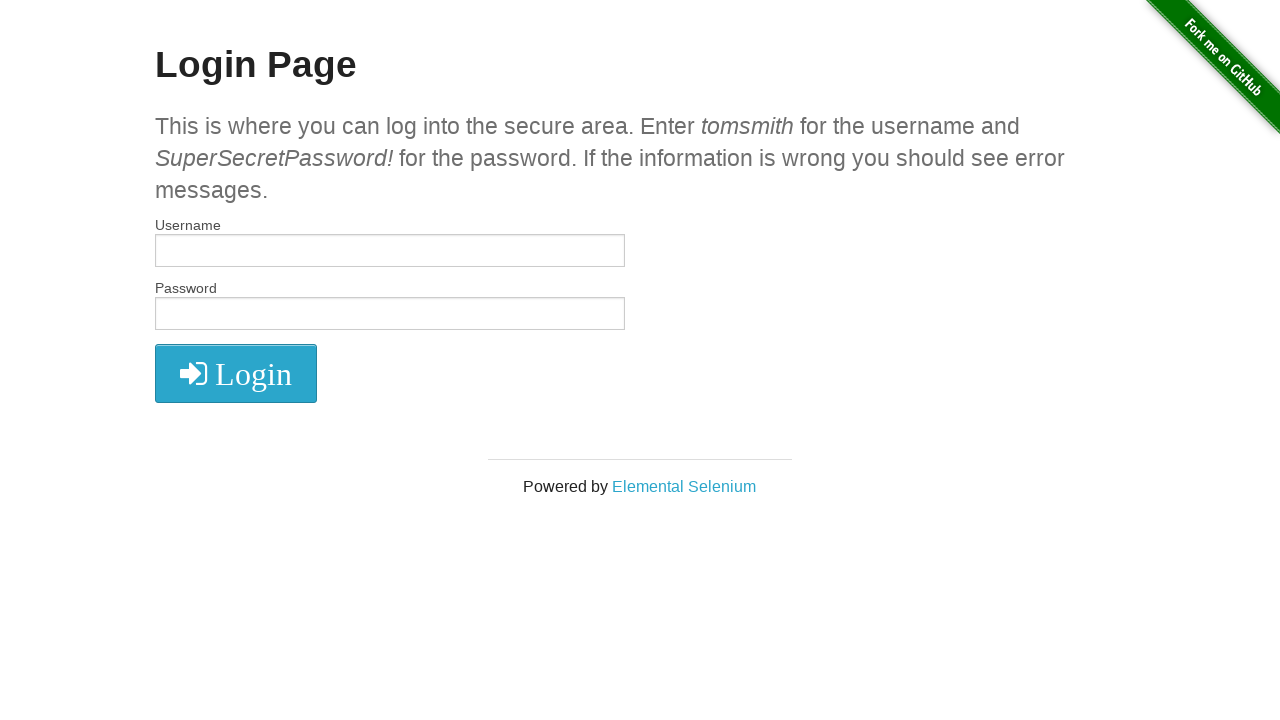

Waited 2 seconds for Form Authentication page to load
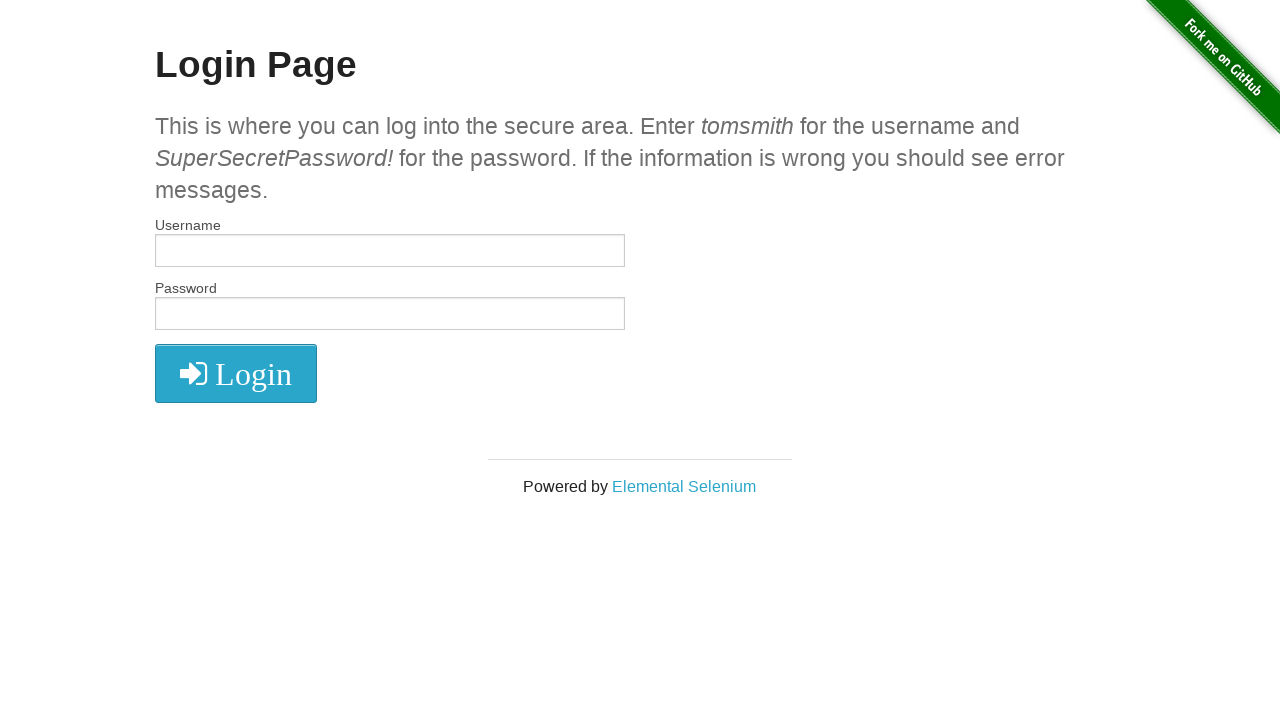

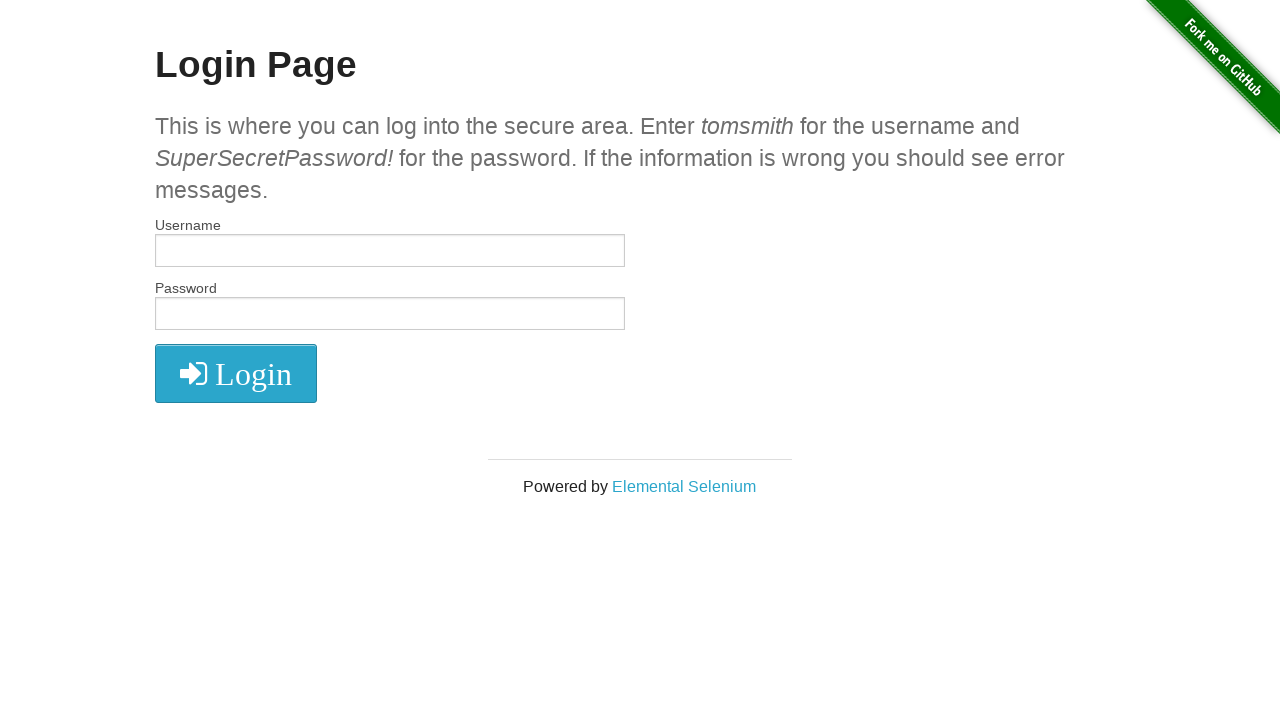